Solves a mathematical captcha by retrieving a value from an element attribute, calculating a result using a logarithmic formula, and submitting the answer along with checkbox and radio button selections

Starting URL: http://suninjuly.github.io/get_attribute.html

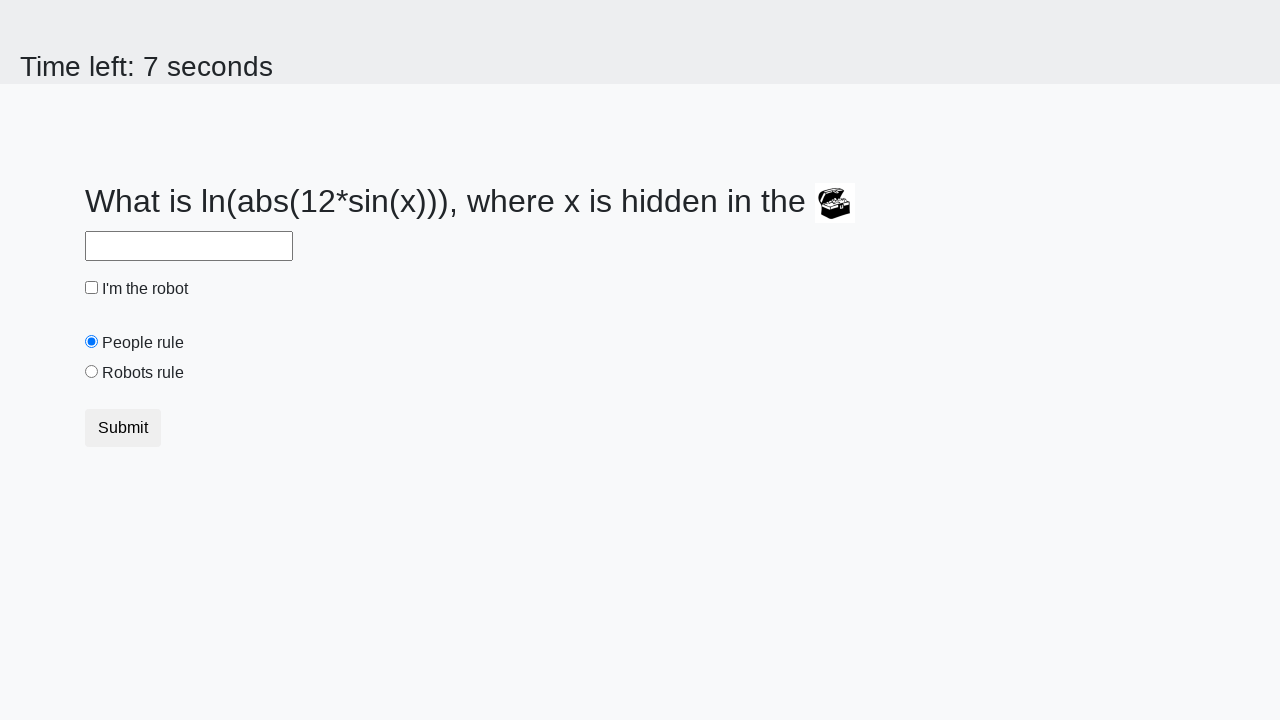

Located treasure element with ID 'treasure'
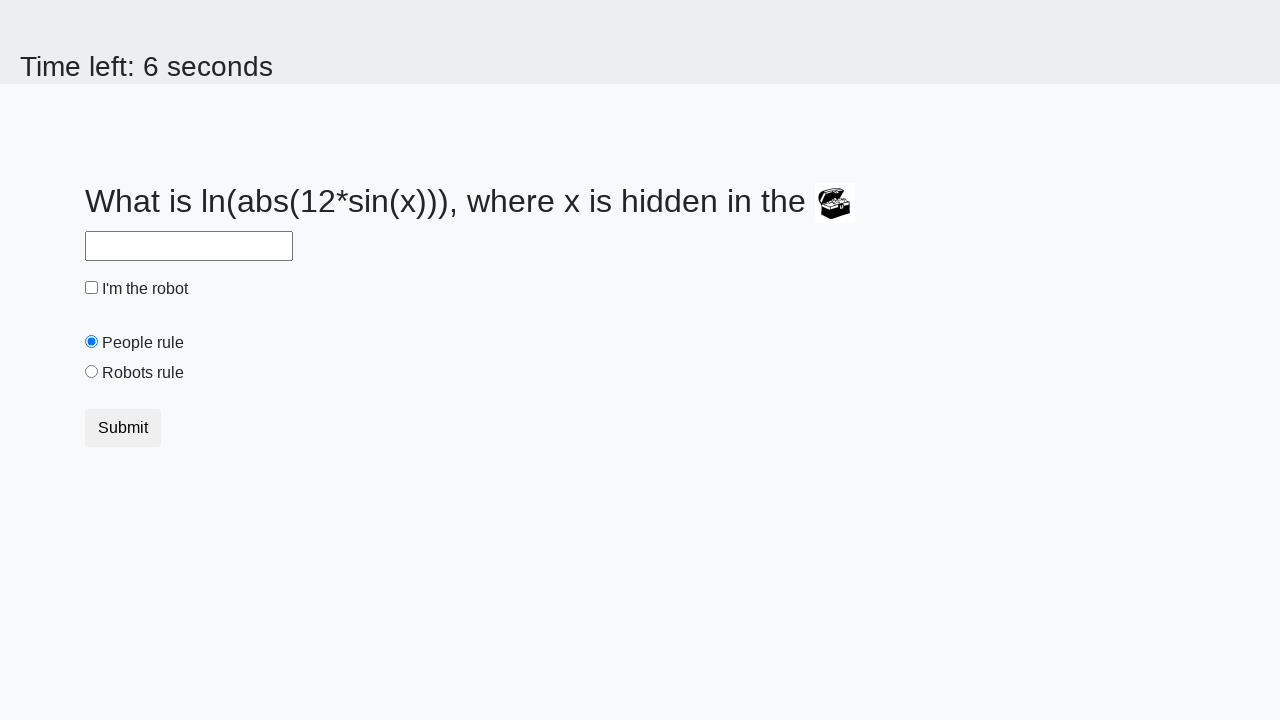

Retrieved 'valuex' attribute from treasure element
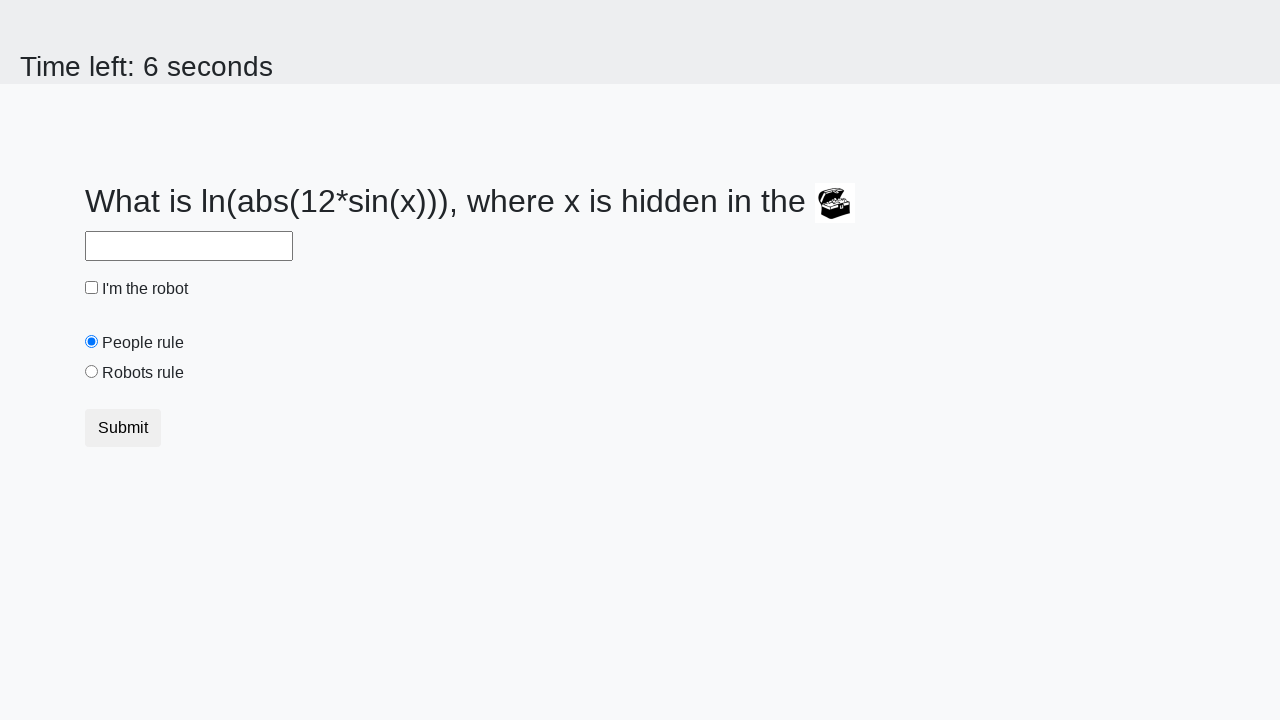

Calculated logarithmic result using formula: 2.419282867931196
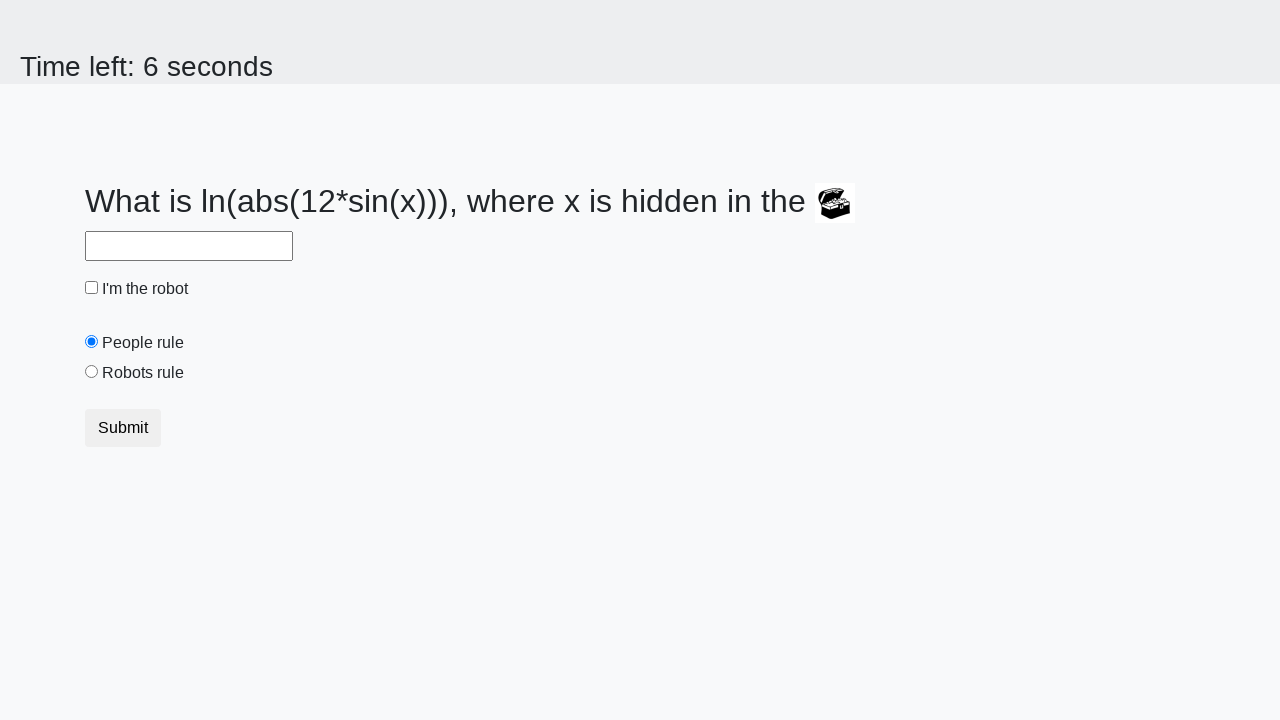

Filled answer field with calculated logarithmic result on #answer
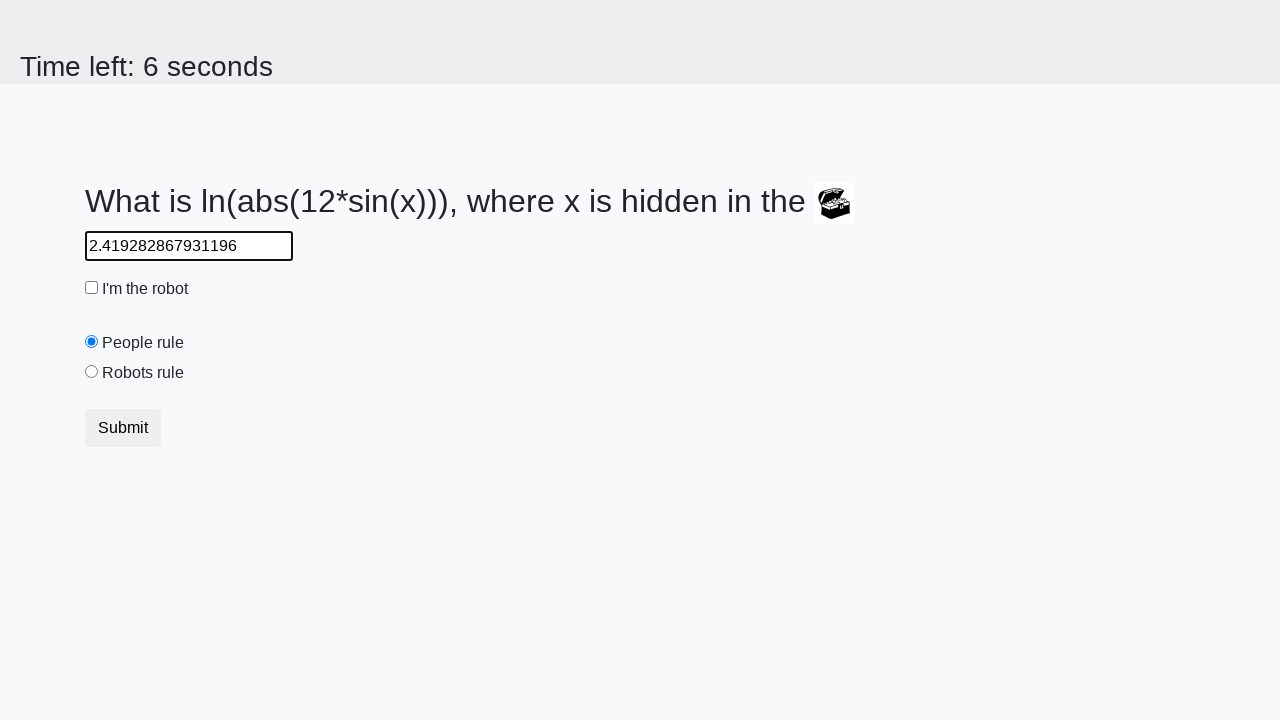

Checked the 'I'm the robot' checkbox at (92, 288) on #robotCheckbox
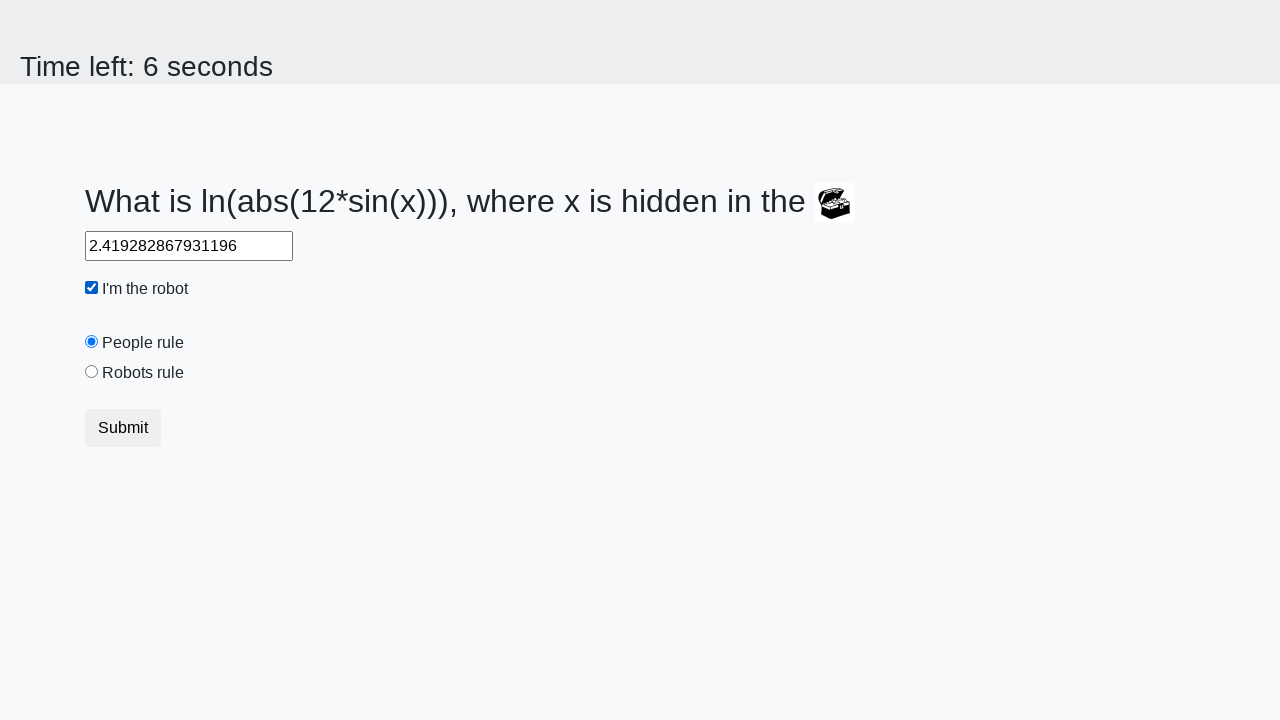

Selected 'Robots rule!' radio button at (92, 372) on #robotsRule
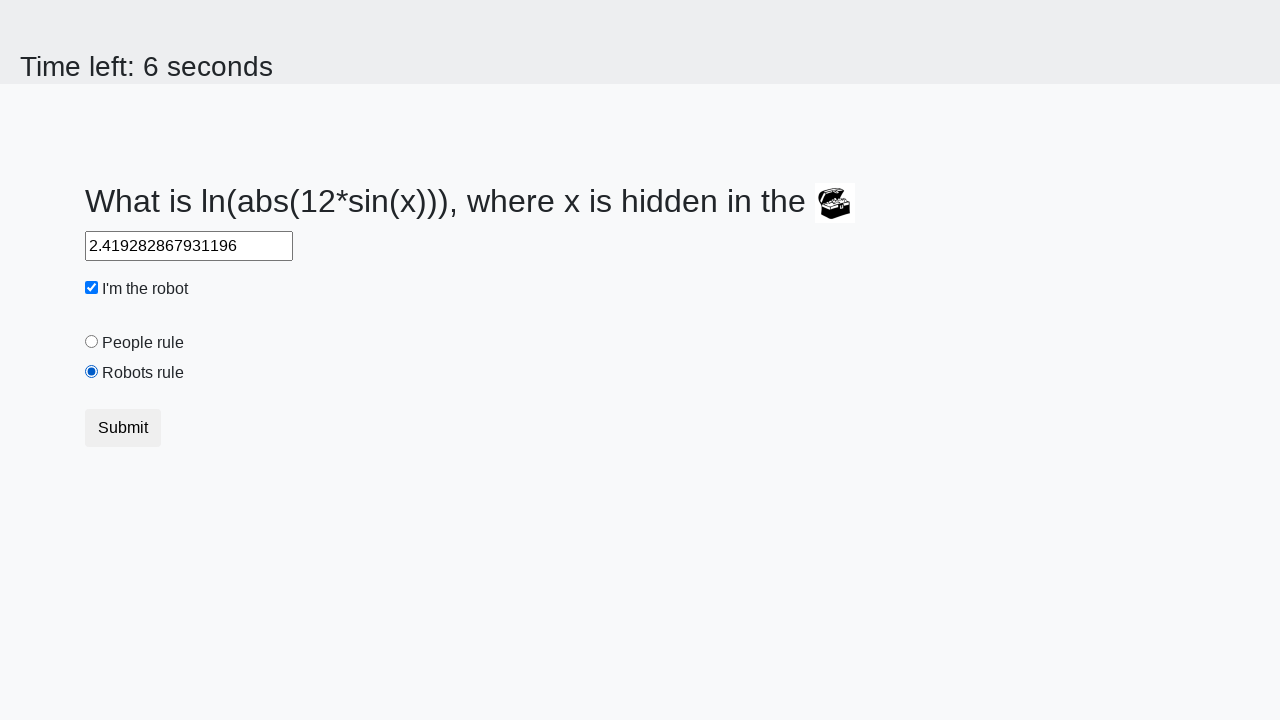

Clicked submit button to complete form submission at (123, 428) on button.btn
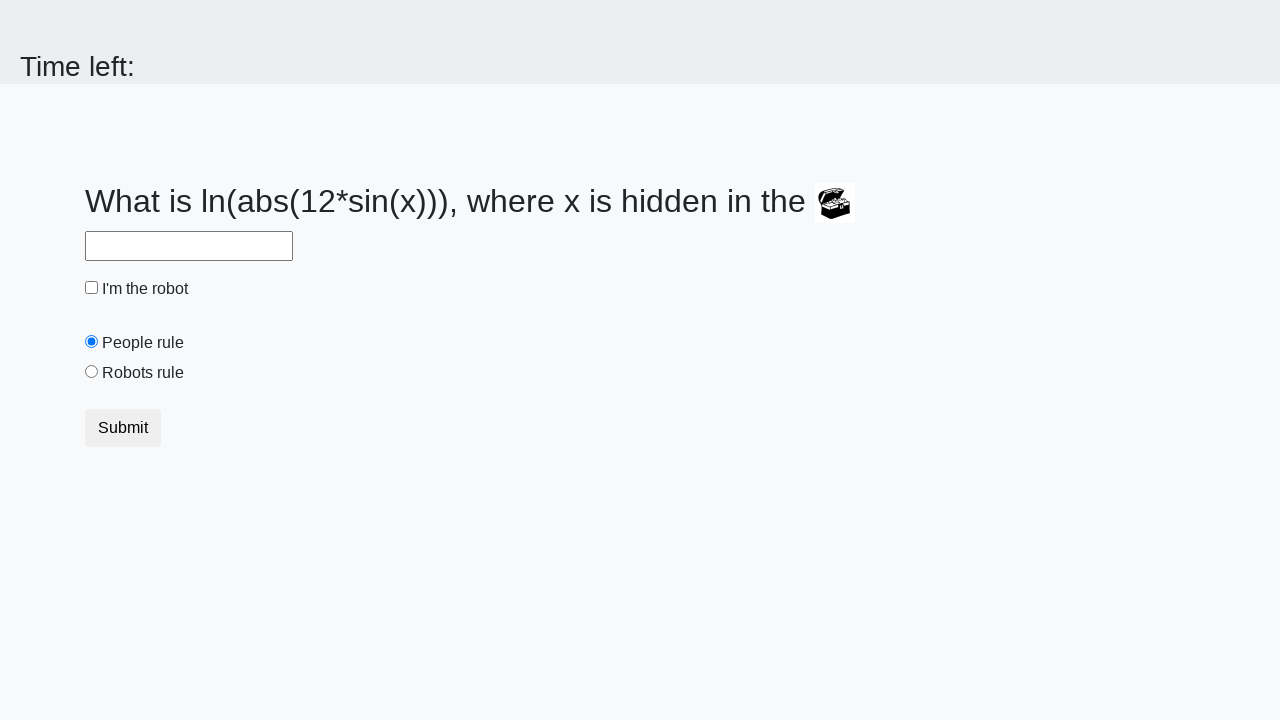

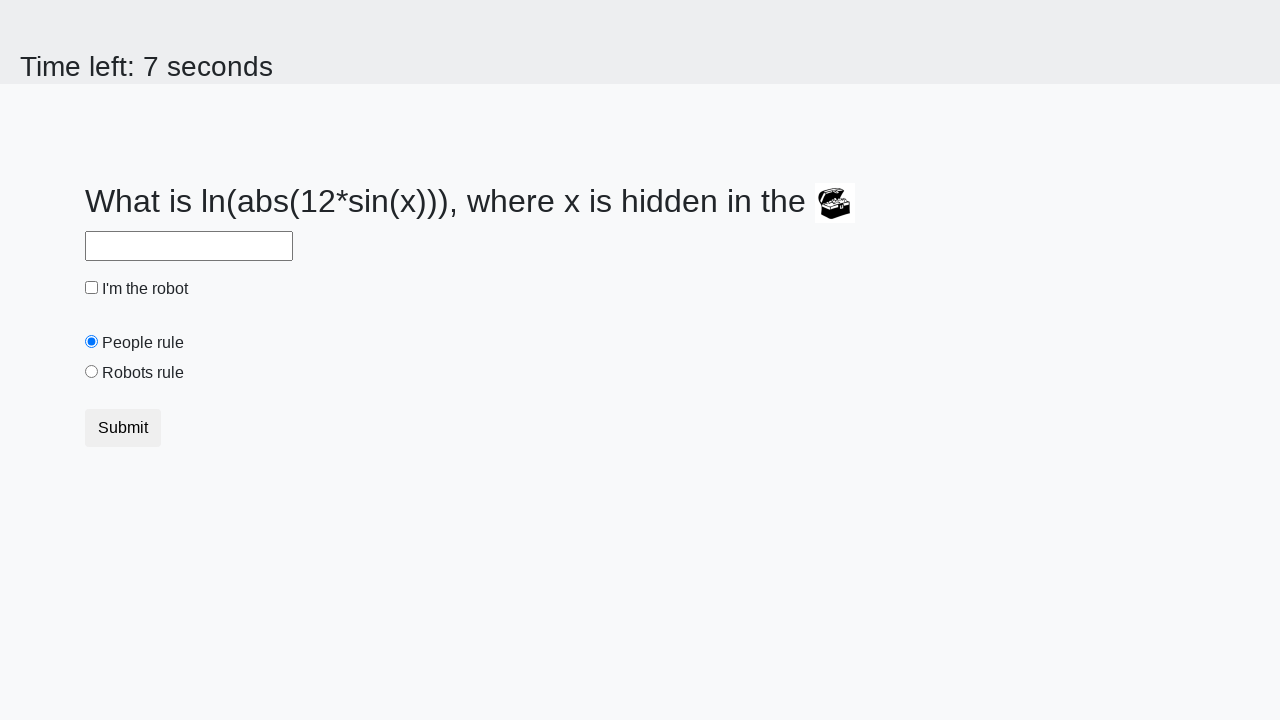